Navigates to W3Schools HTML tables page and interacts with a web table by locating rows and finding a specific company name ("Island Trading") within the table.

Starting URL: https://www.w3schools.com/html/html_tables.asp

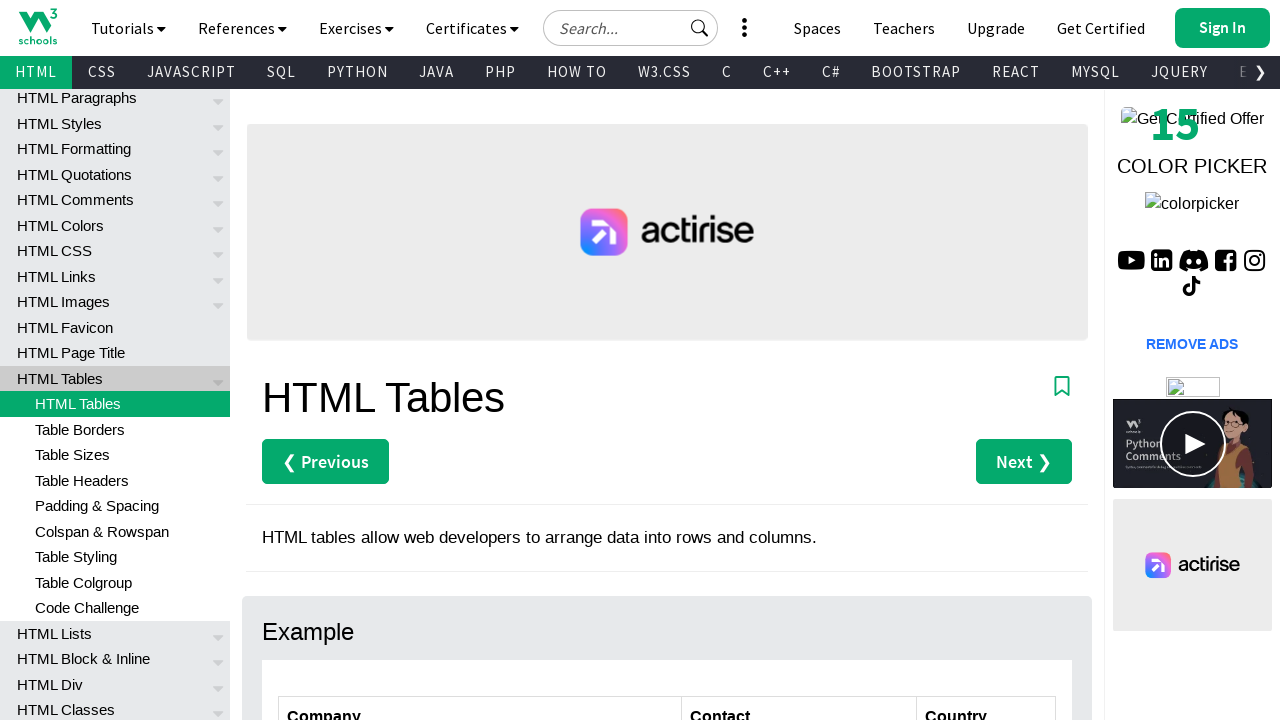

Waited for customers table to be visible
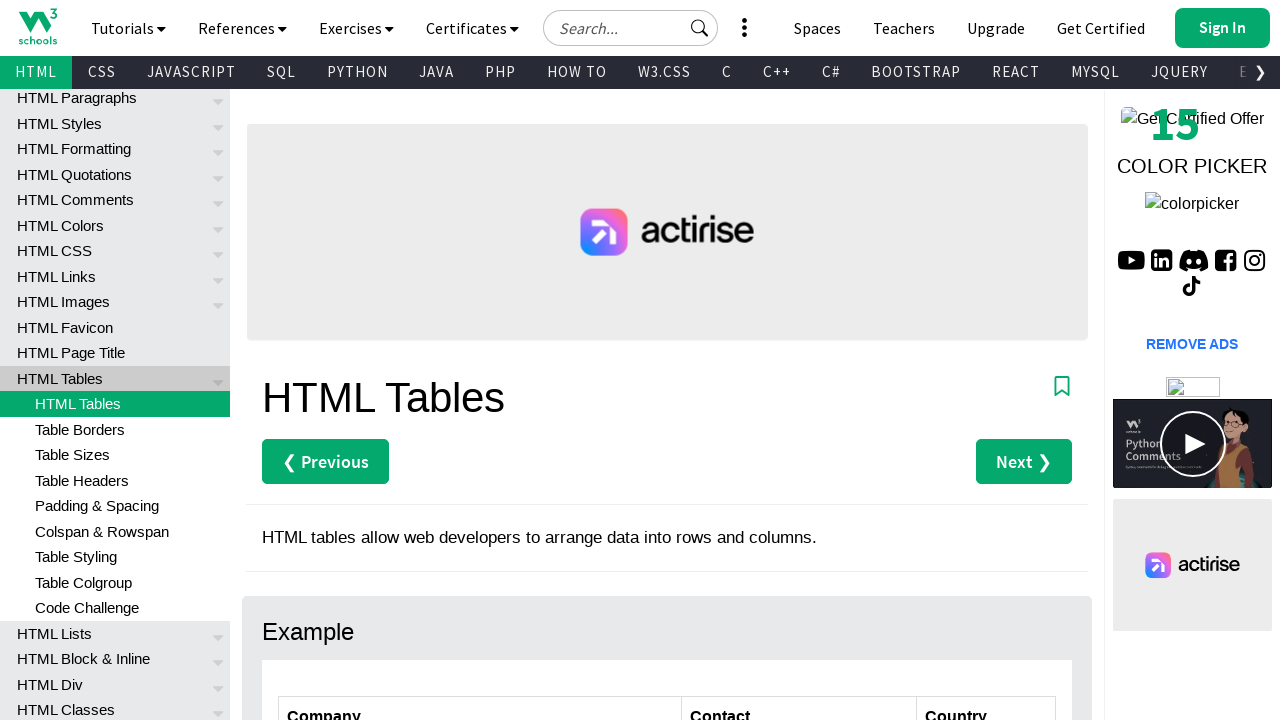

Retrieved all rows from customers table
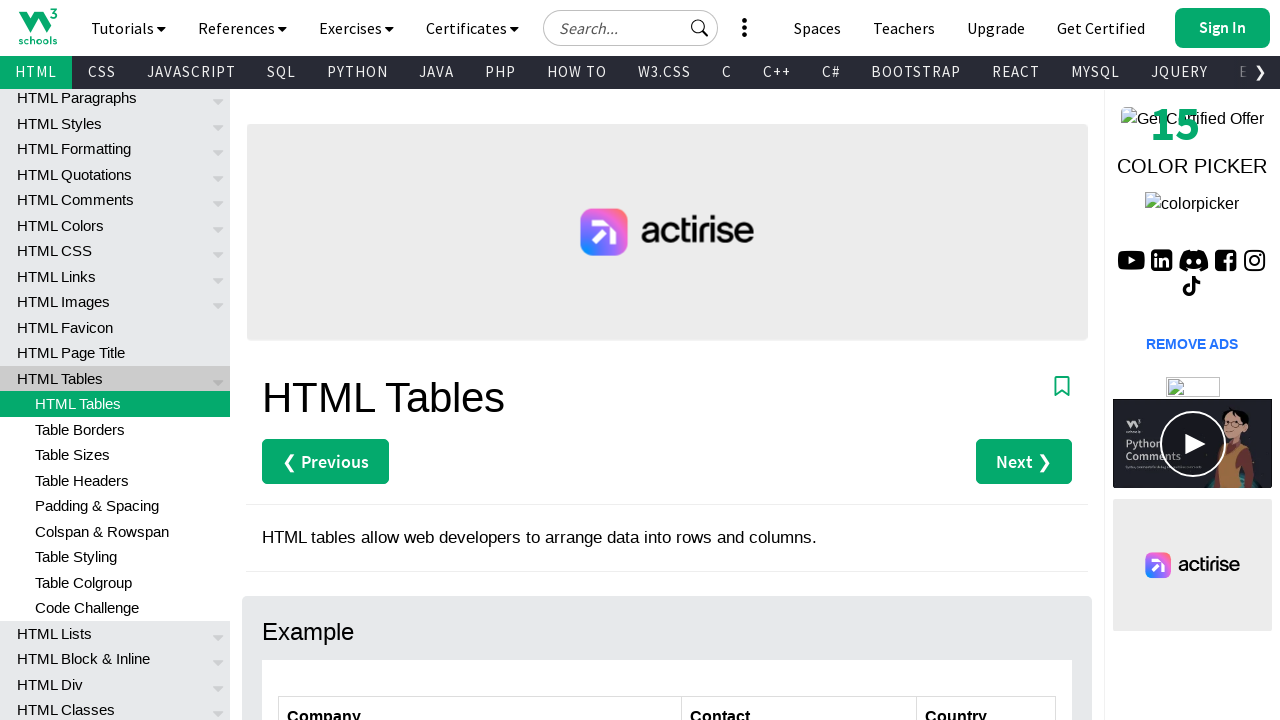

Found 7 rows in the table
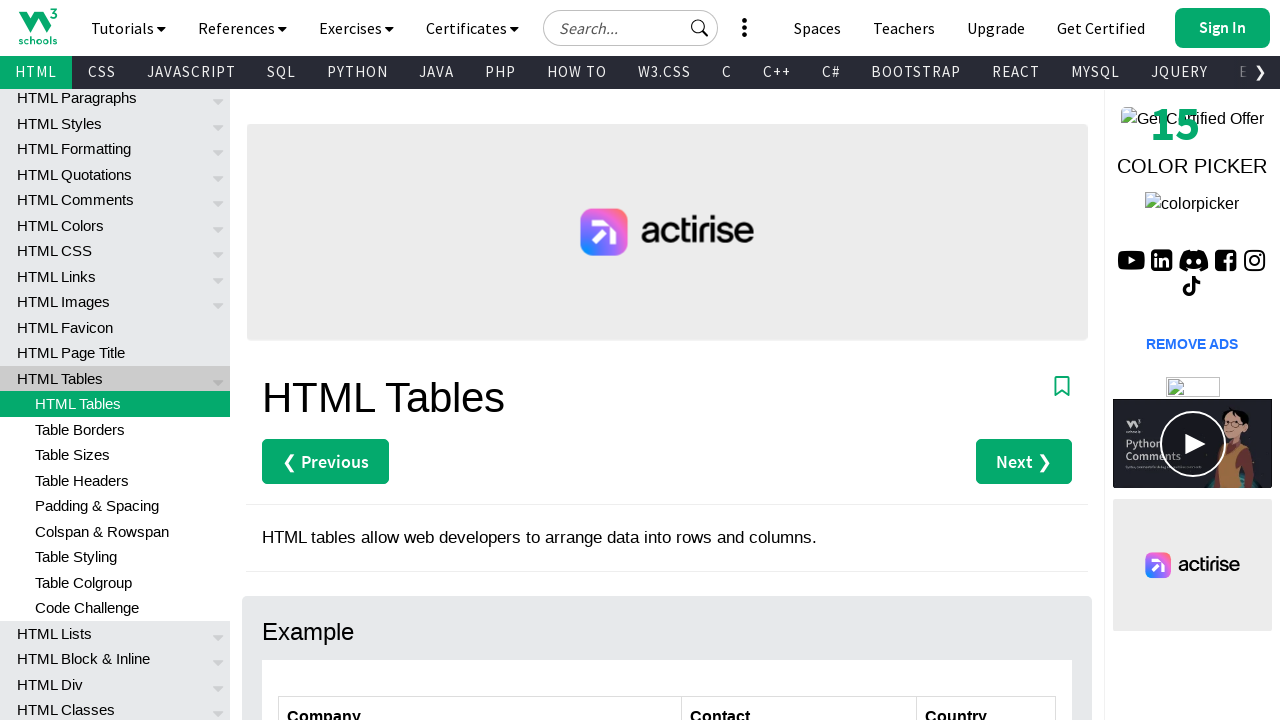

Retrieved company name from row 2: 'Alfreds Futterkiste'
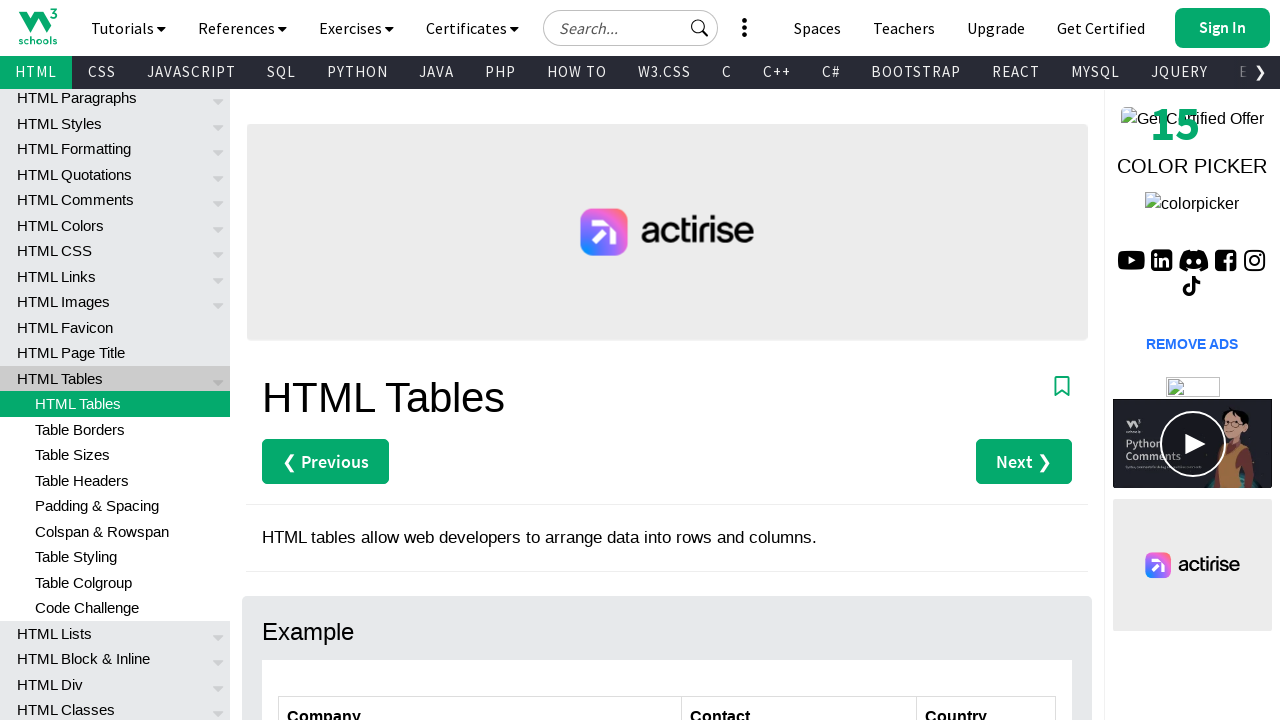

Retrieved company name from row 3: 'Centro comercial Moctezuma'
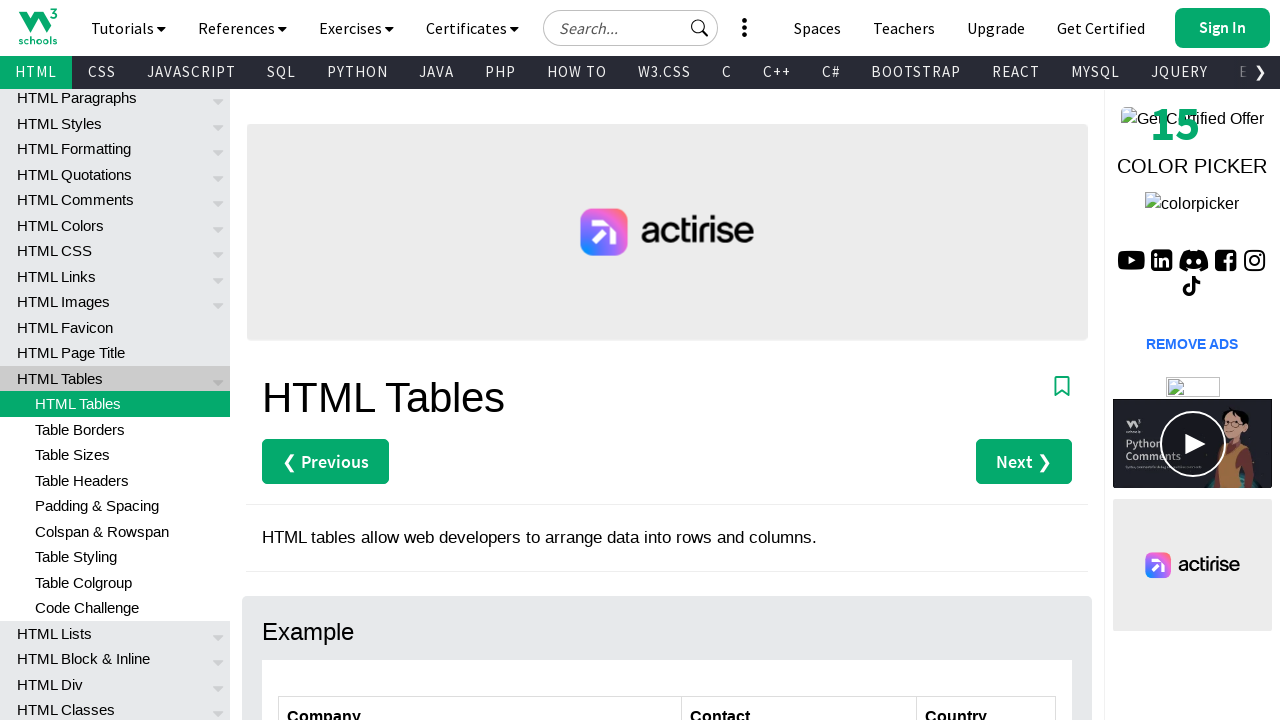

Retrieved company name from row 4: 'Ernst Handel'
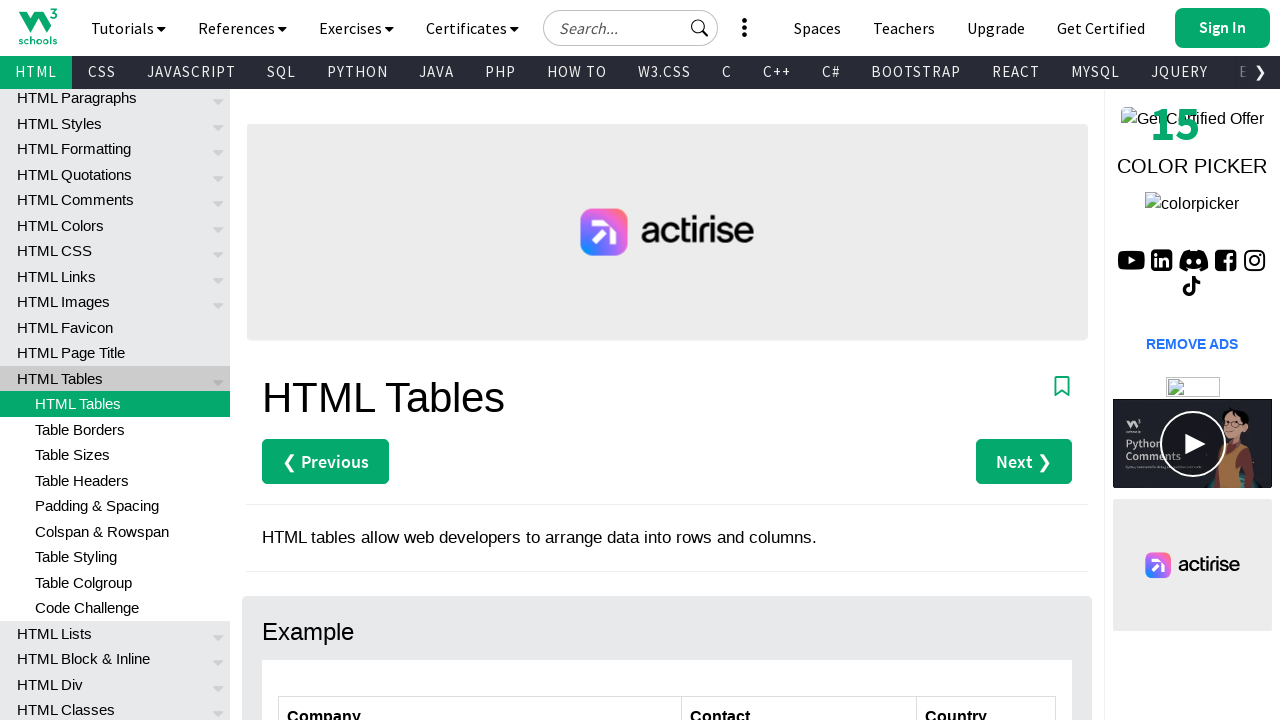

Retrieved company name from row 5: 'Island Trading'
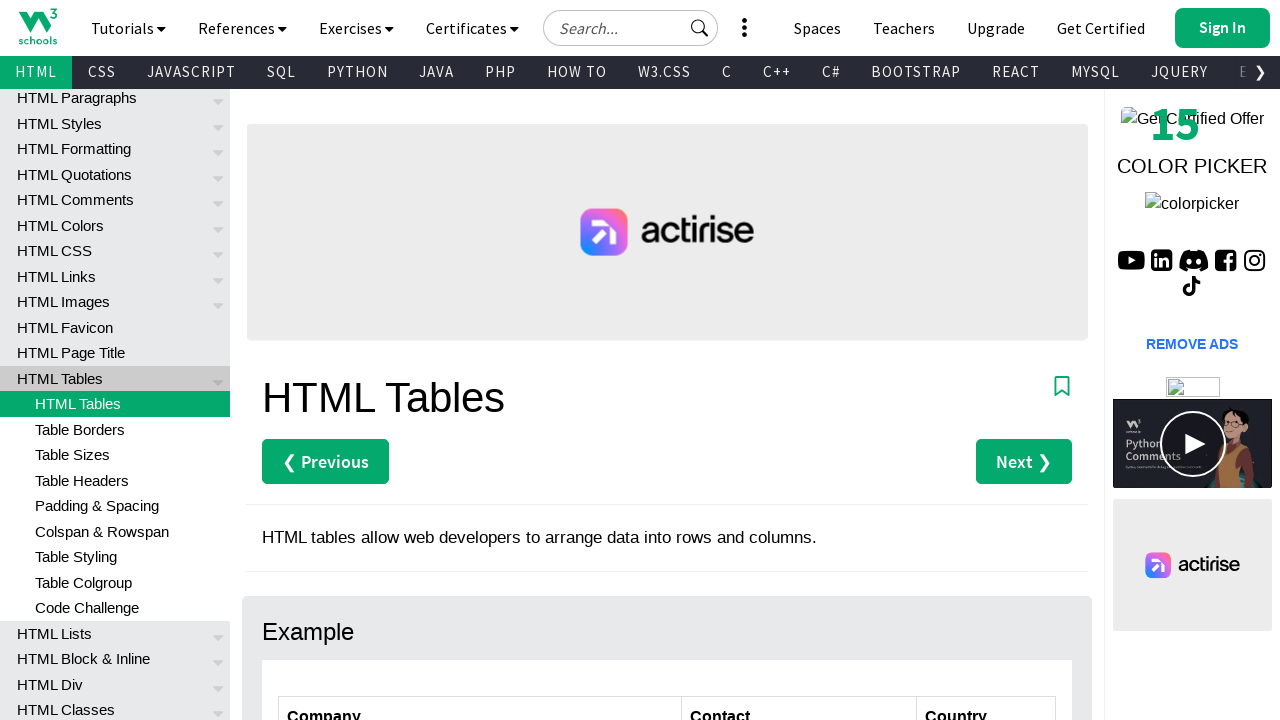

Found and clicked on 'Island Trading' company in the table at (480, 360) on //*[@id='customers']/tbody/tr[5]/td[1]
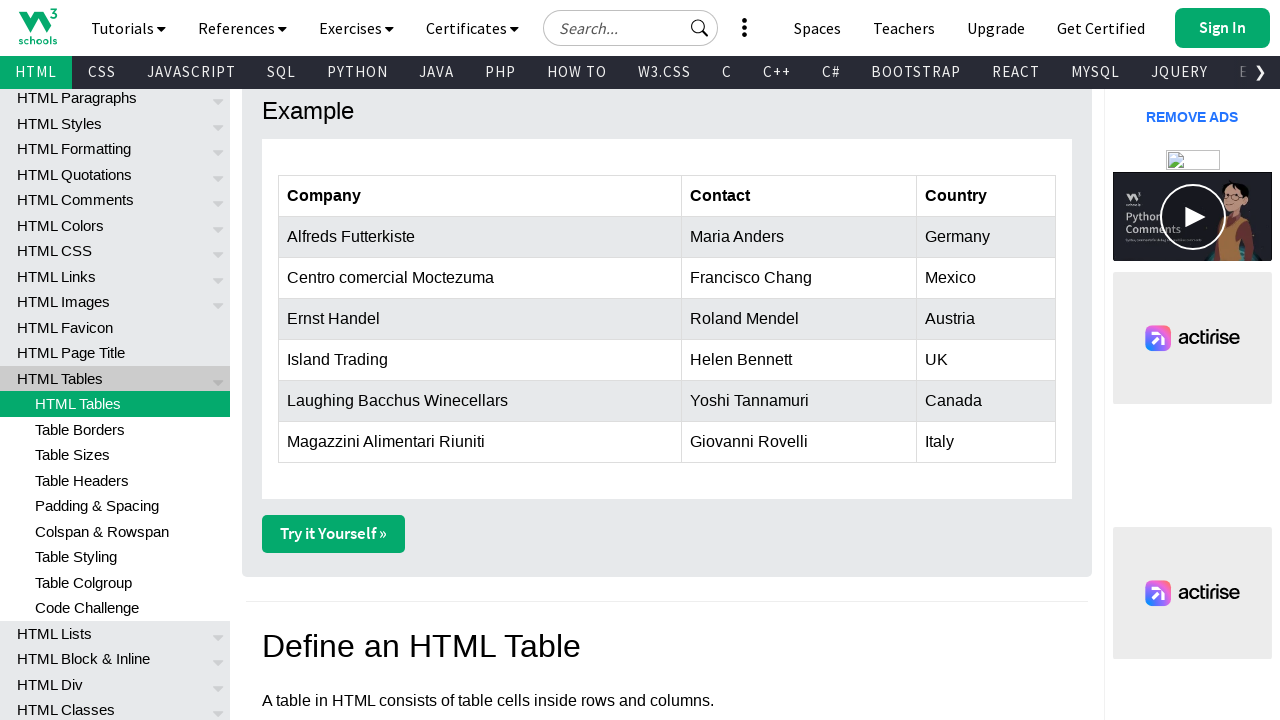

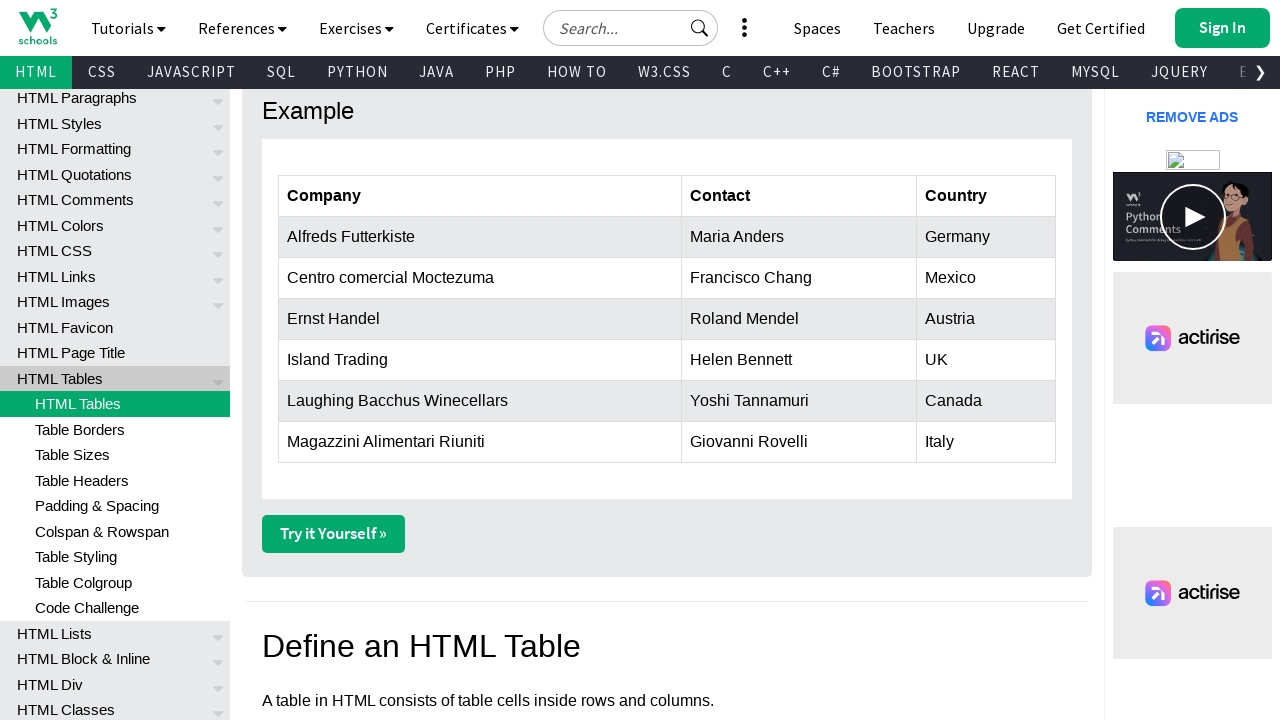